Tests double-click functionality on the jQuery API documentation page by switching to an iframe and performing a double-click action on a demo block element

Starting URL: https://api.jquery.com/dblclick/#entry-examples

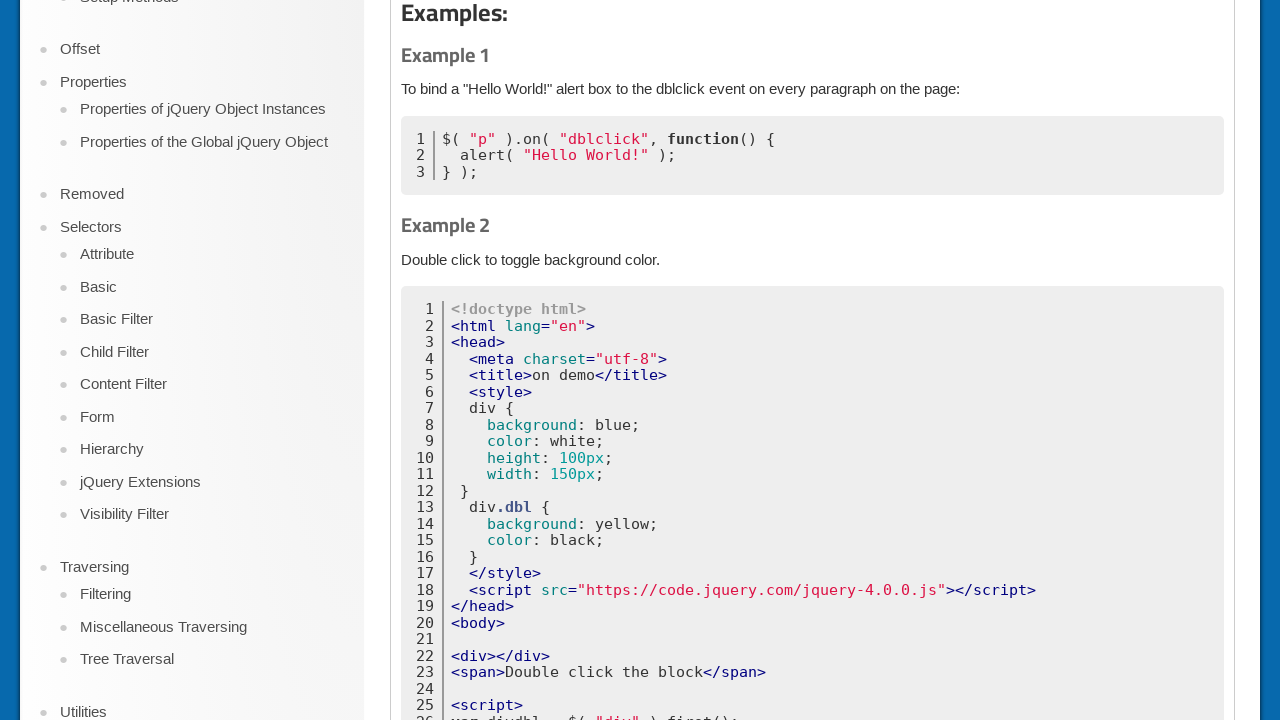

Located the first iframe on the jQuery dblclick documentation page
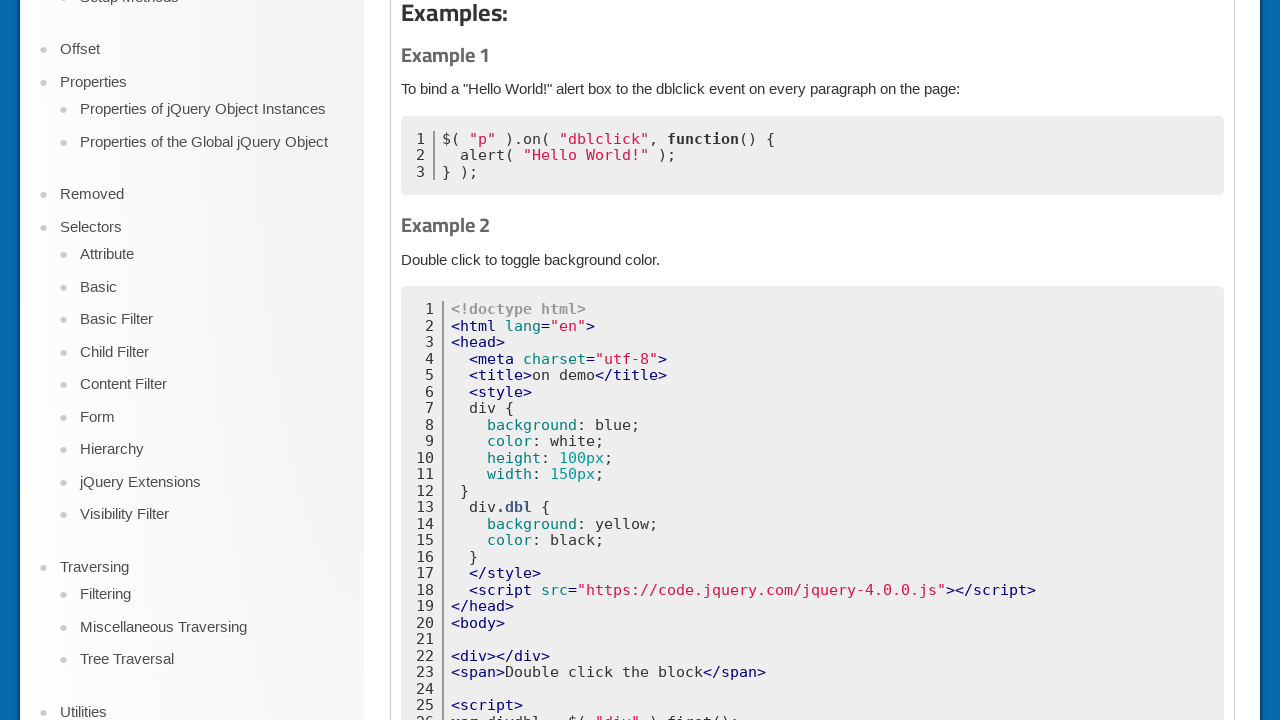

Double-clicked on the demo block element in the iframe at (478, 360) on iframe >> nth=0 >> internal:control=enter-frame >> xpath=//span[text()='Double c
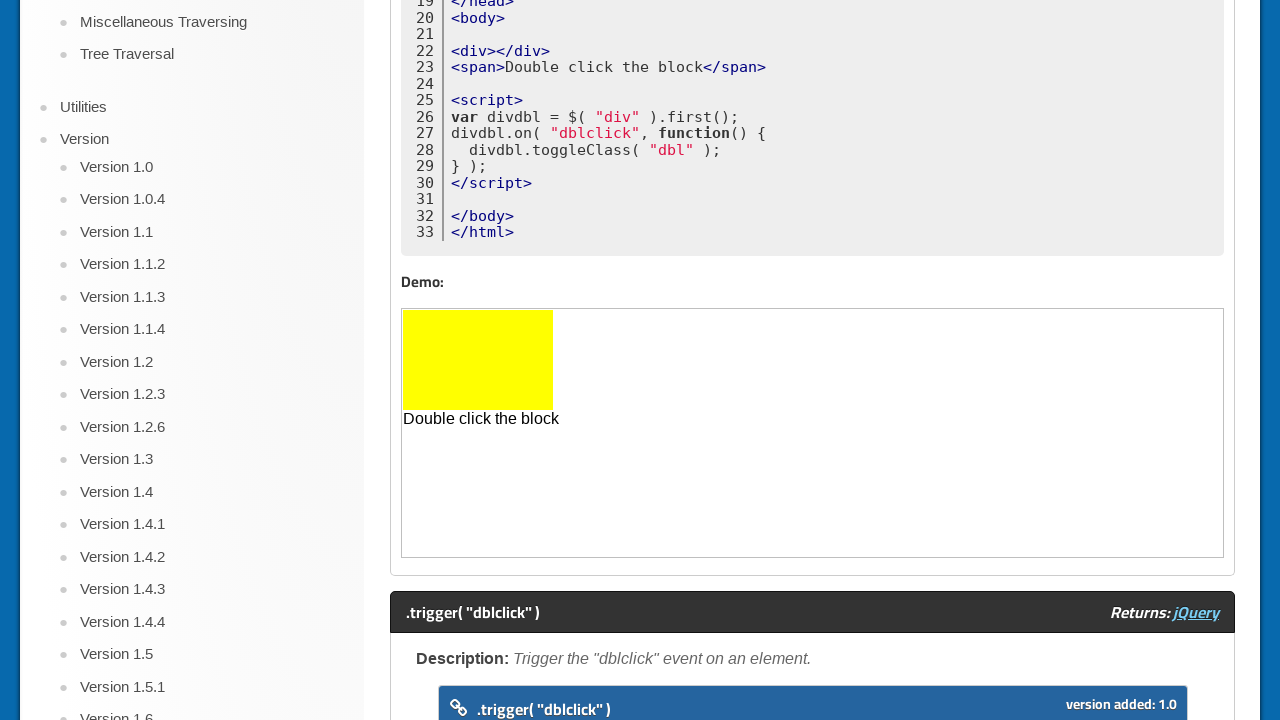

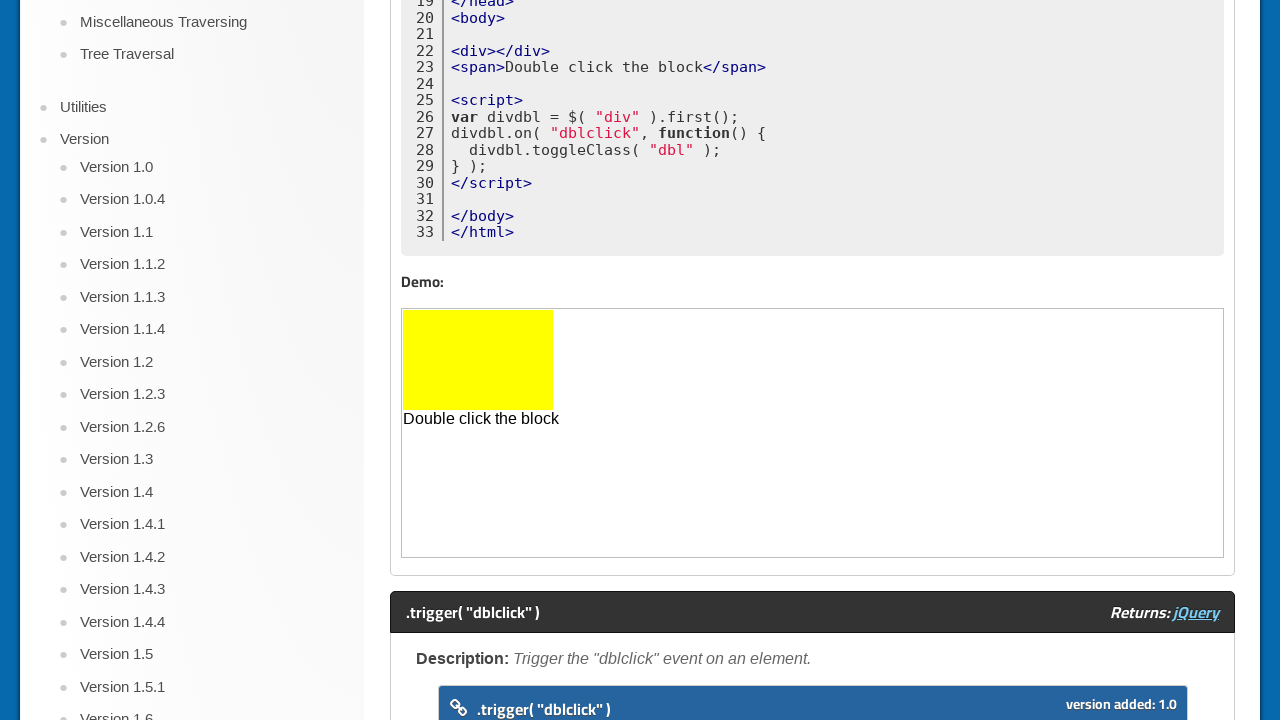